Tests the datepicker functionality by entering a date value into the date field and pressing Enter to confirm the selection.

Starting URL: https://formy-project.herokuapp.com/datepicker

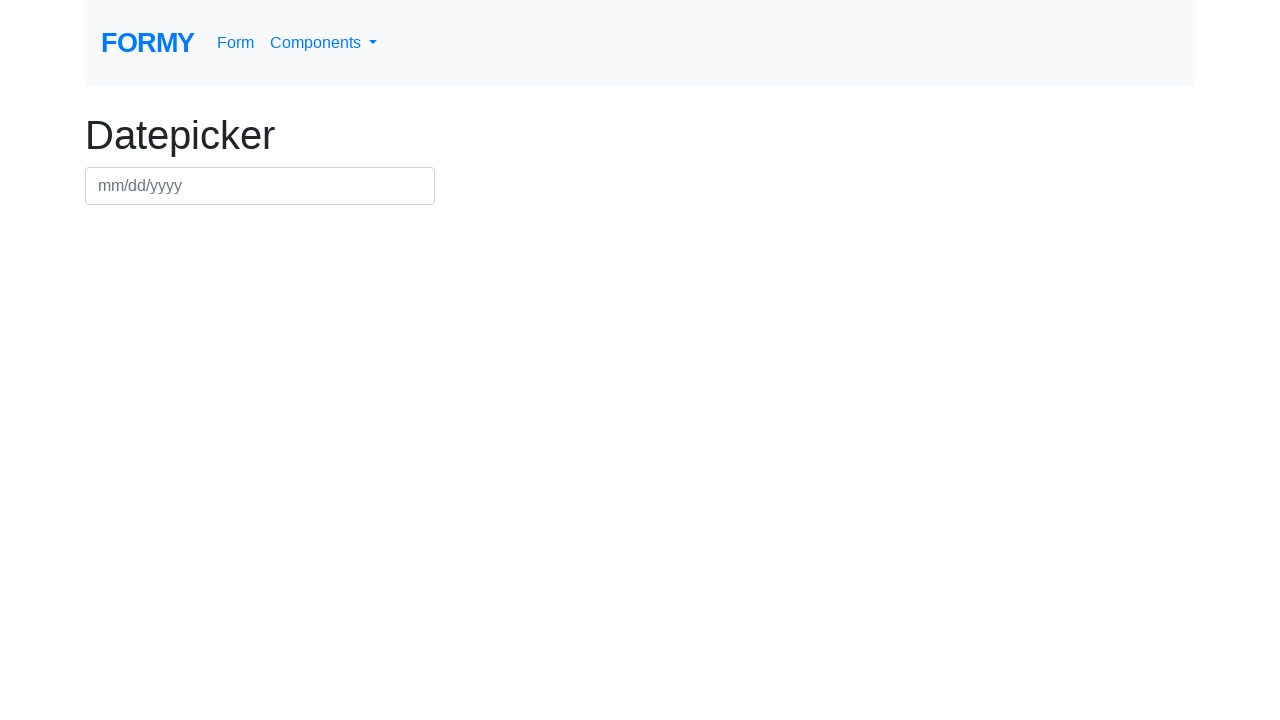

Filled datepicker field with date 03/03/2025 on #datepicker
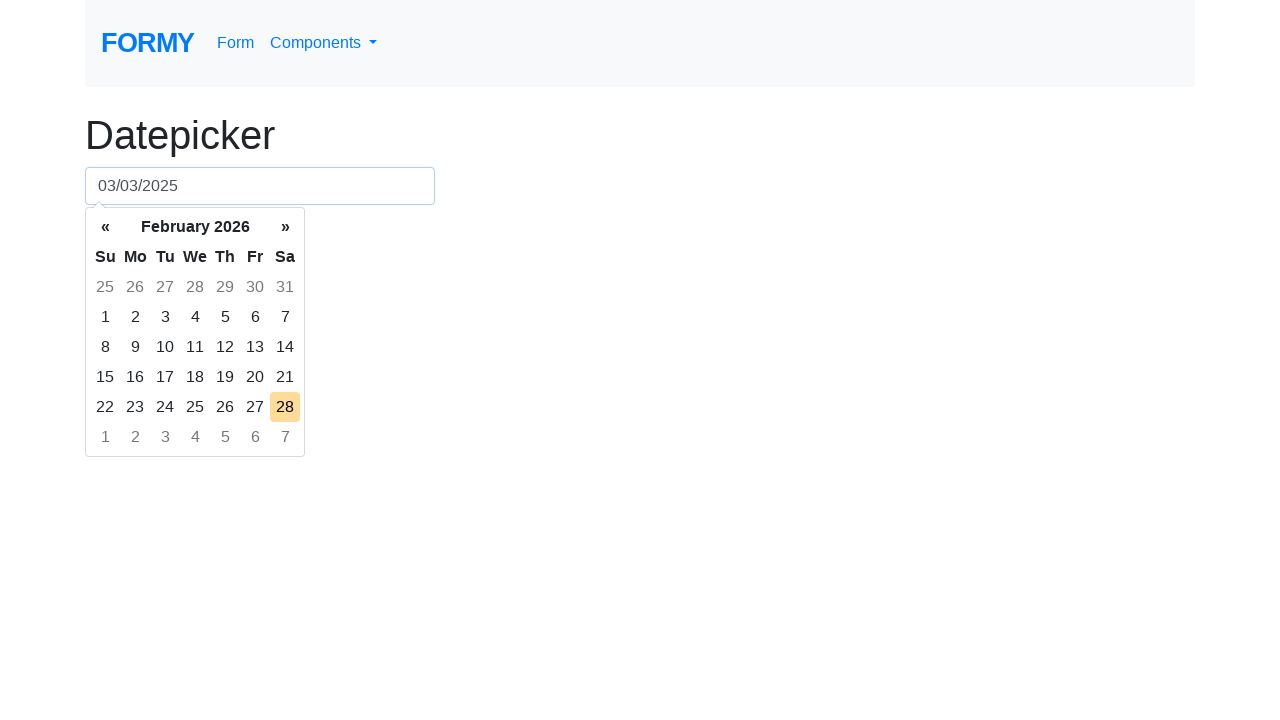

Pressed Enter to confirm date selection on #datepicker
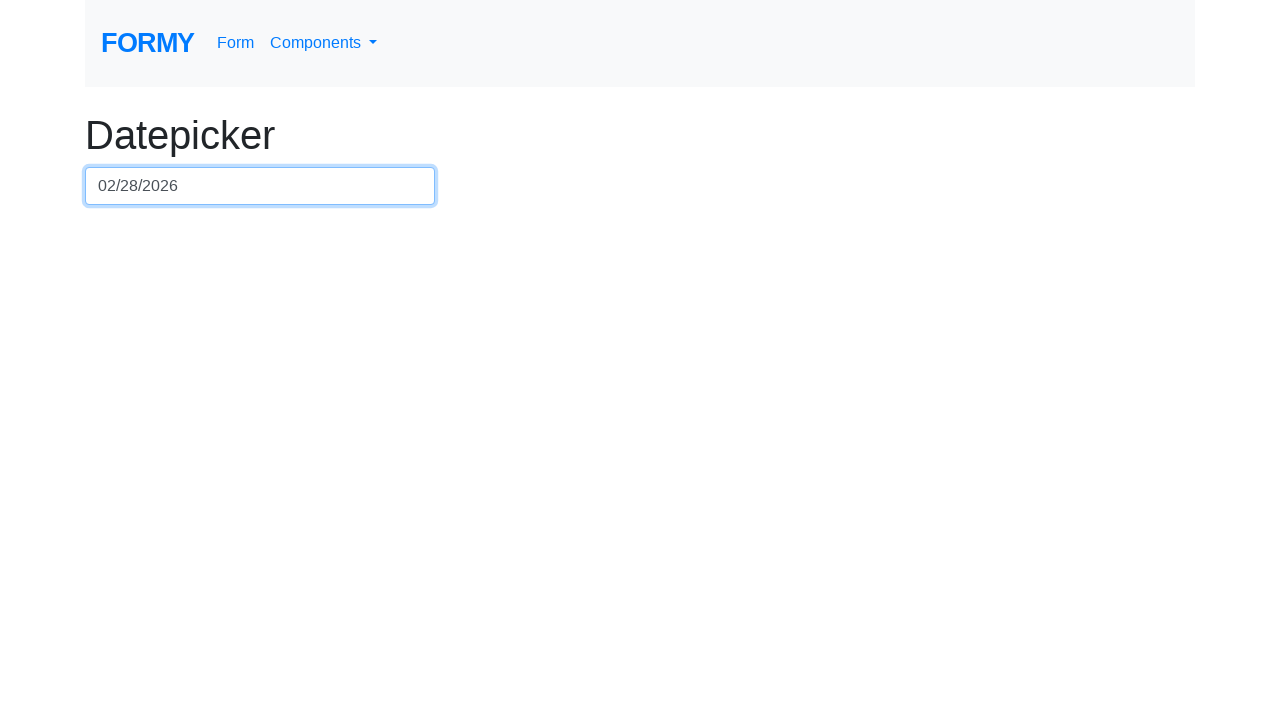

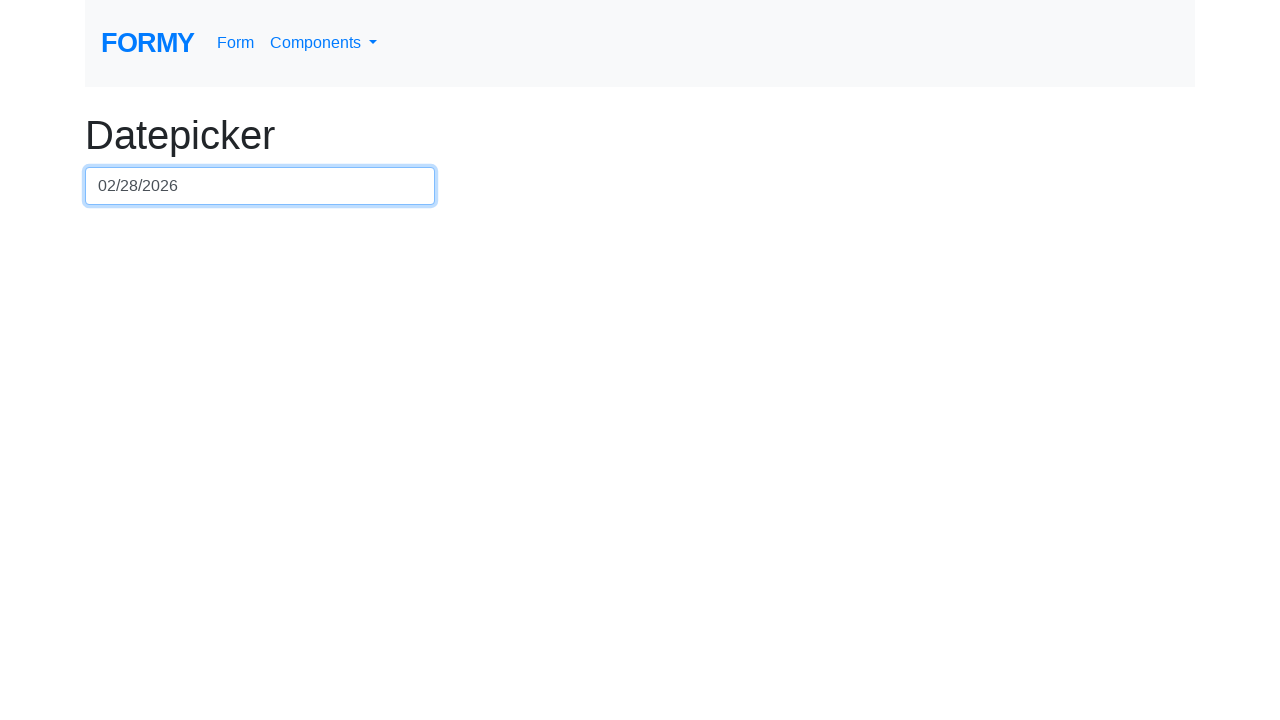